Tests filtering to display all todo items after applying other filters

Starting URL: https://demo.playwright.dev/todomvc

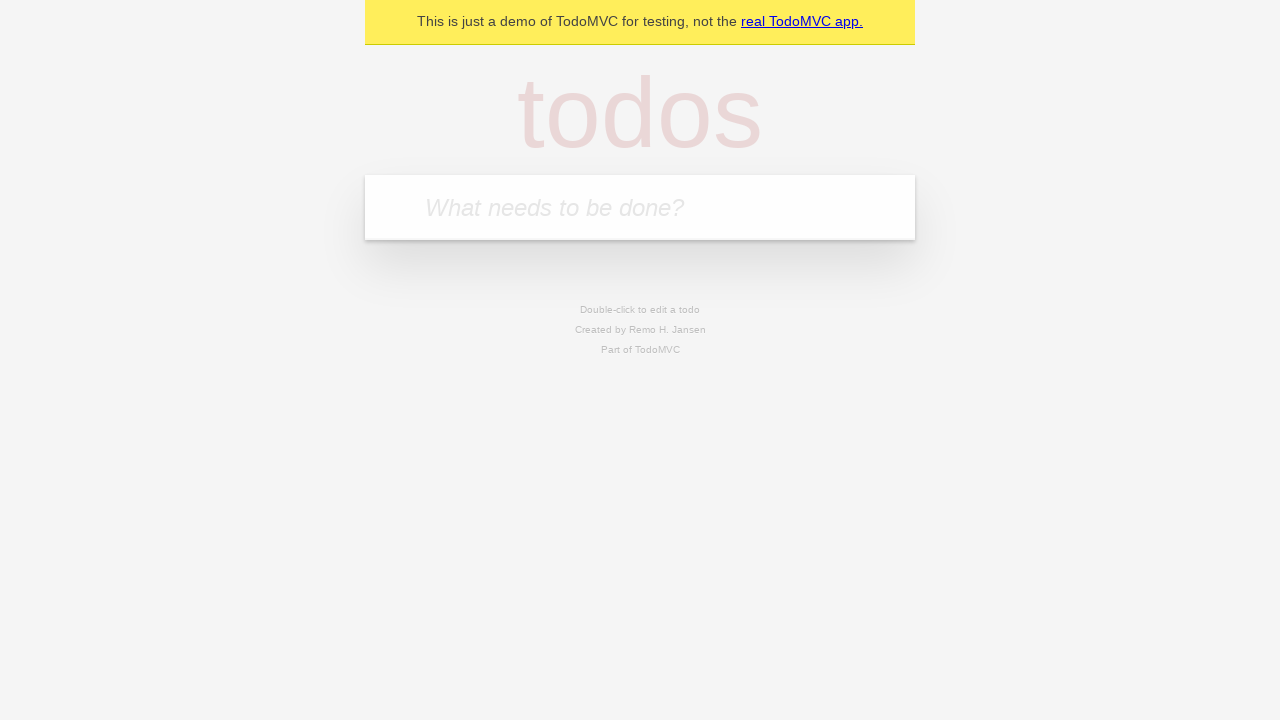

Filled todo input with 'buy some cheese' on internal:attr=[placeholder="What needs to be done?"i]
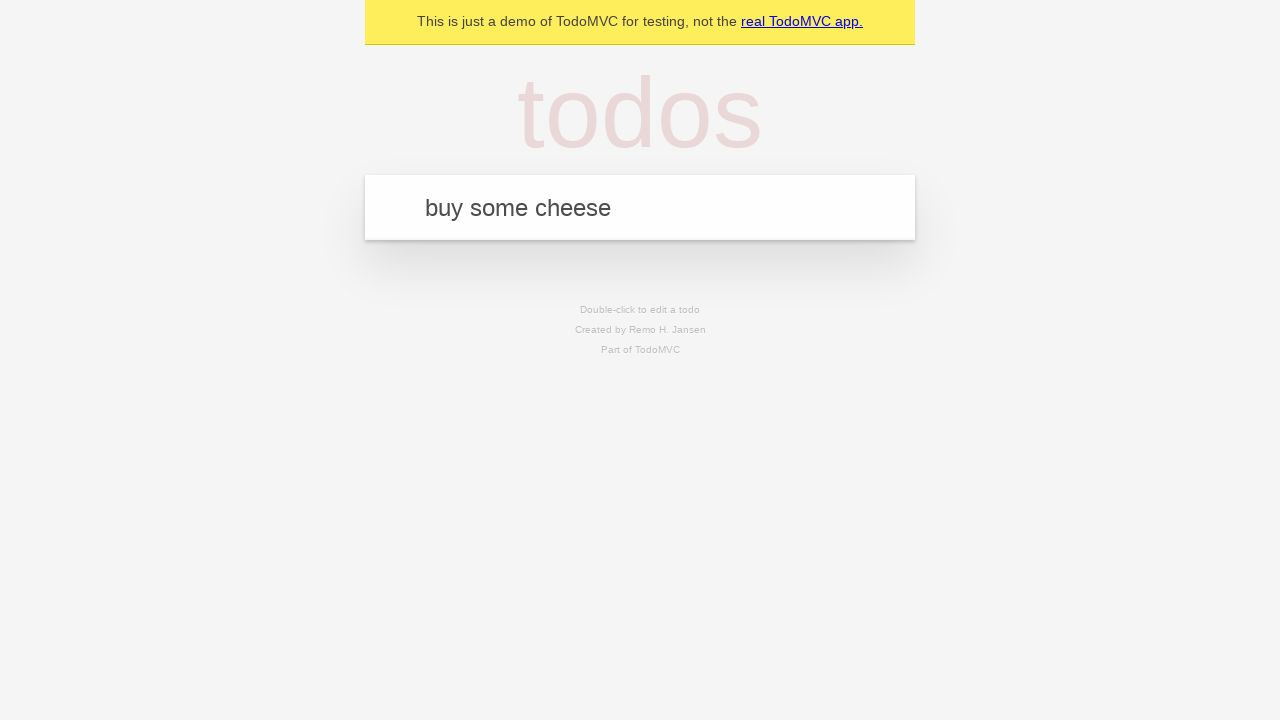

Pressed Enter to create first todo item on internal:attr=[placeholder="What needs to be done?"i]
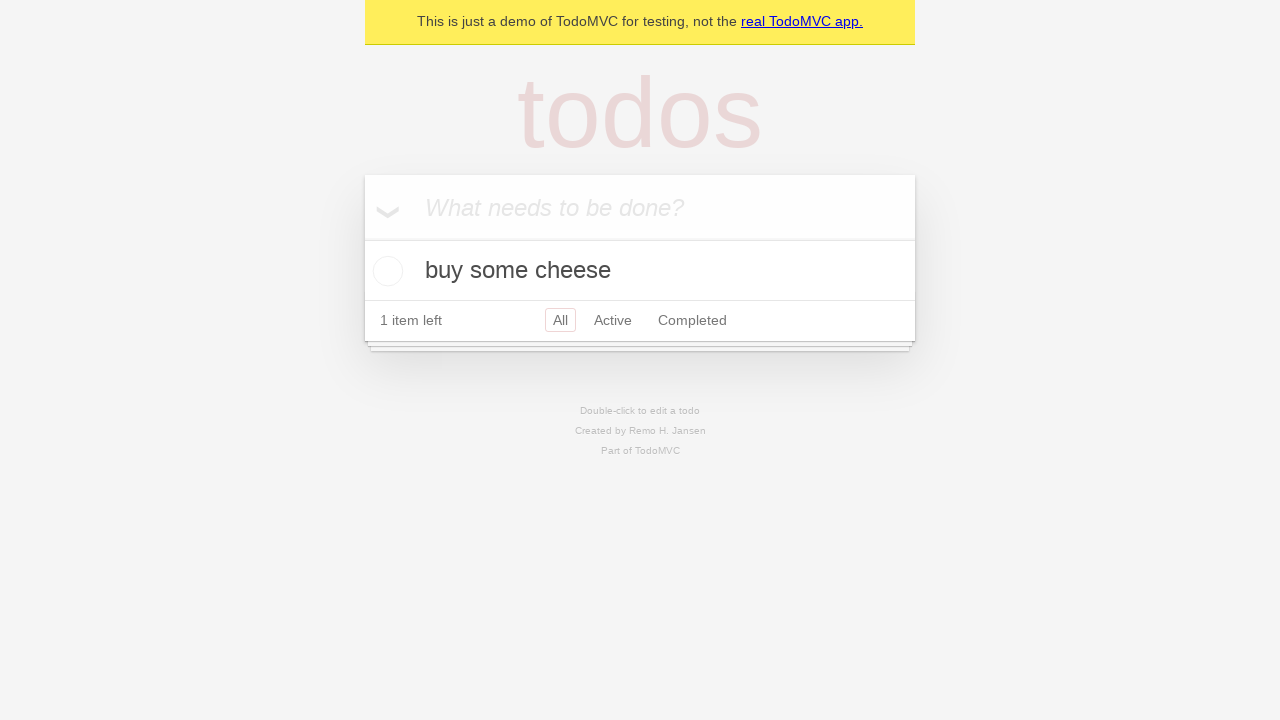

Filled todo input with 'feed the cat' on internal:attr=[placeholder="What needs to be done?"i]
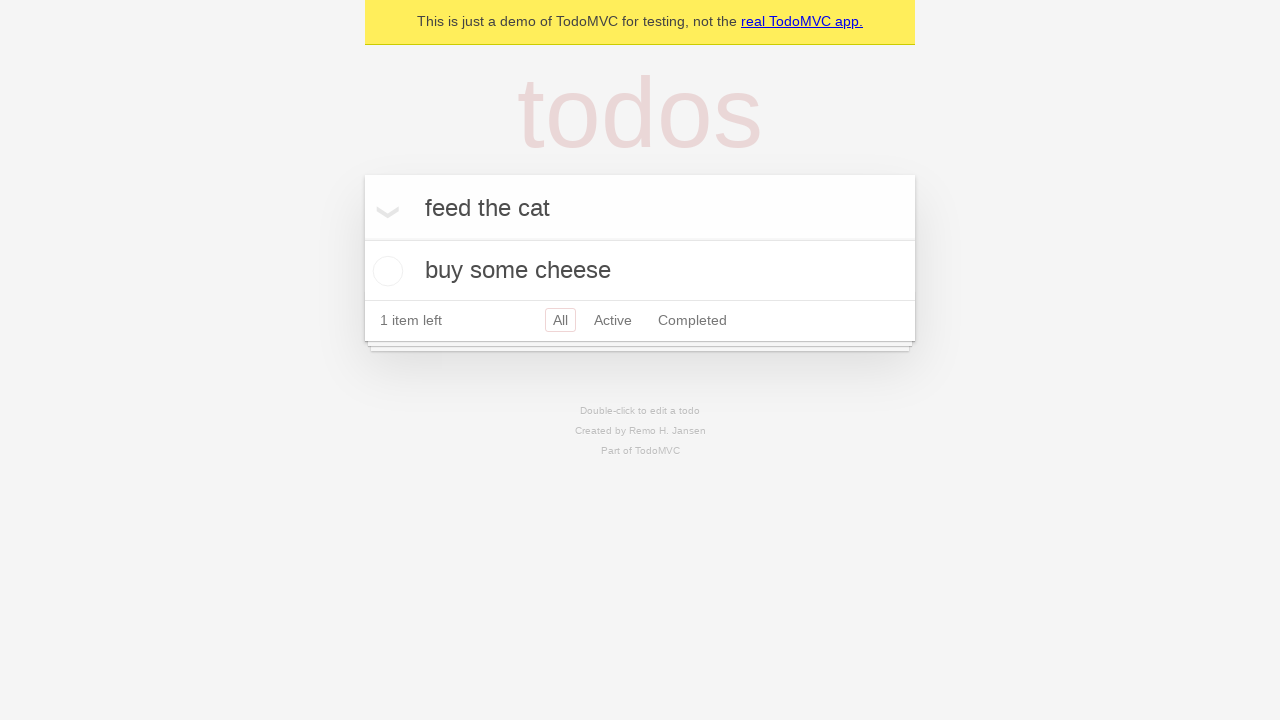

Pressed Enter to create second todo item on internal:attr=[placeholder="What needs to be done?"i]
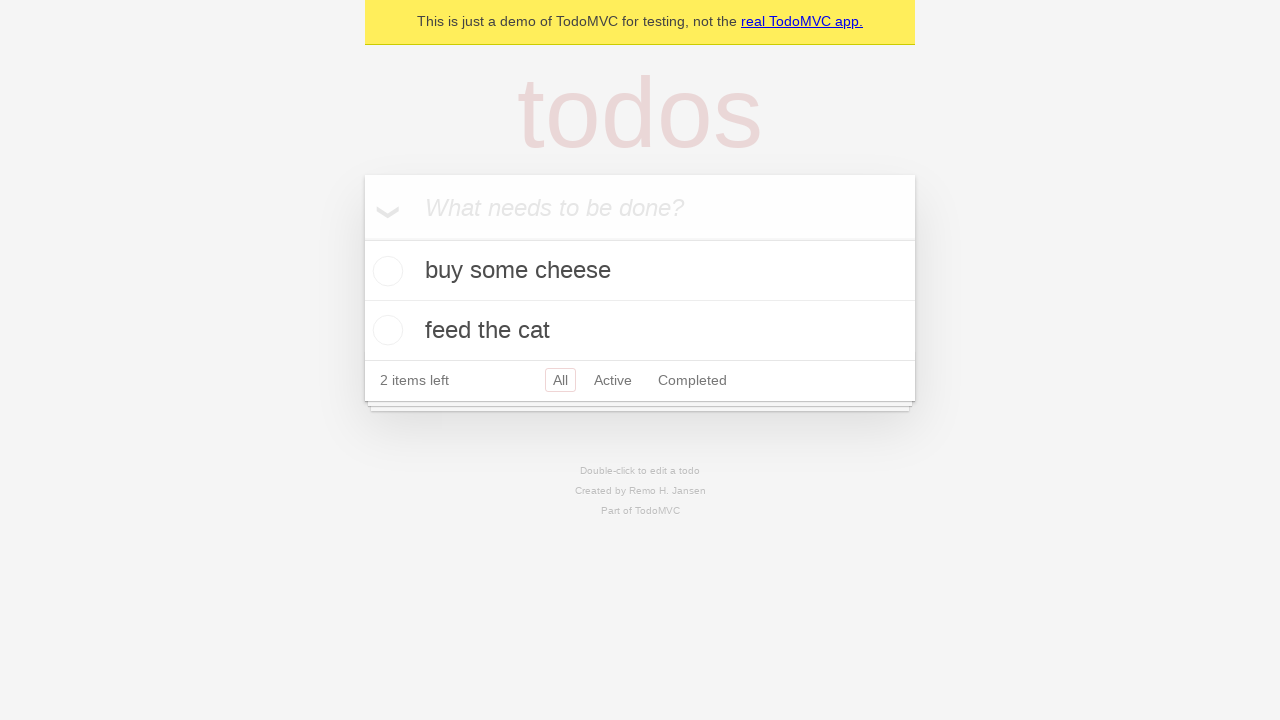

Filled todo input with 'book a doctors appointment' on internal:attr=[placeholder="What needs to be done?"i]
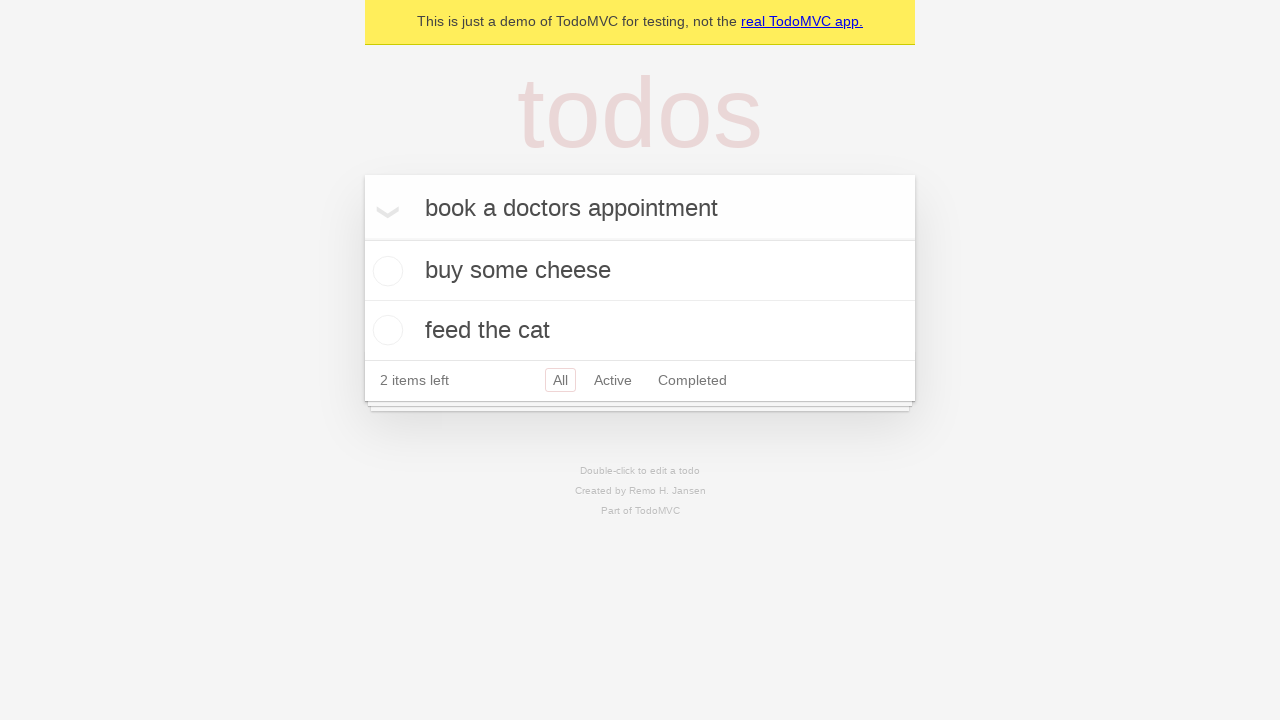

Pressed Enter to create third todo item on internal:attr=[placeholder="What needs to be done?"i]
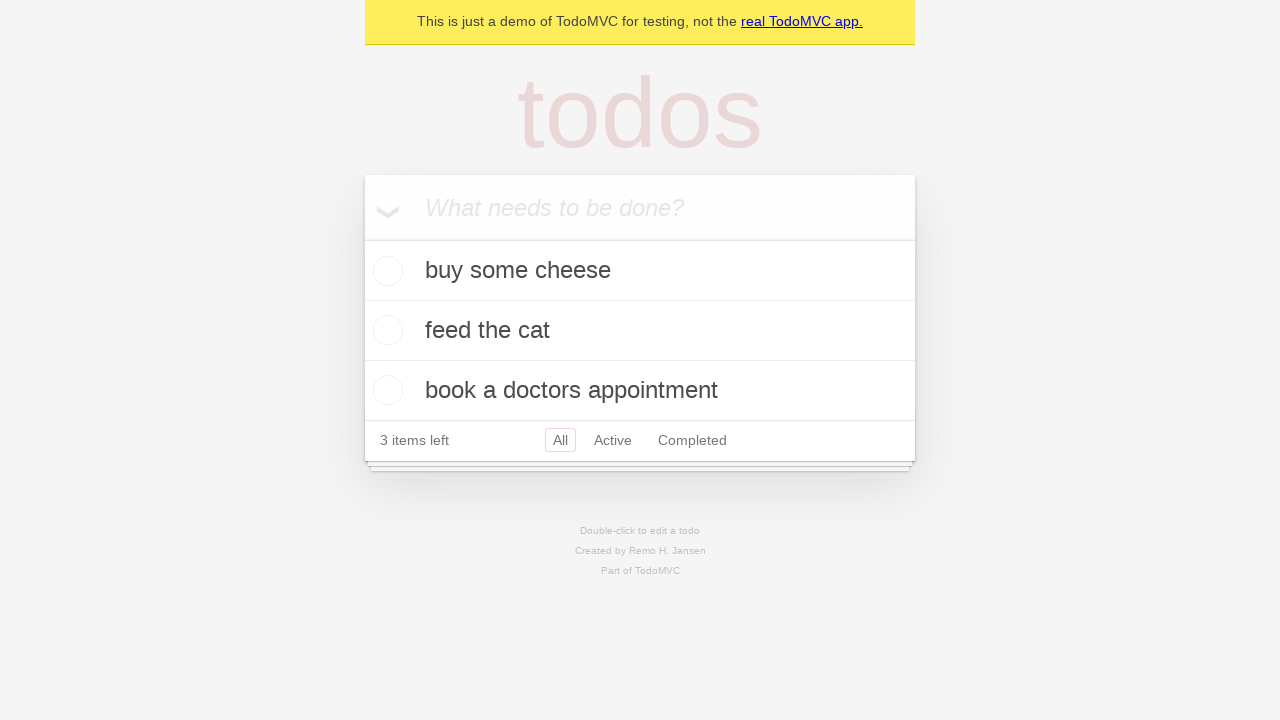

Checked the second todo item as completed at (385, 330) on [data-testid='todo-item'] >> nth=1 >> internal:role=checkbox
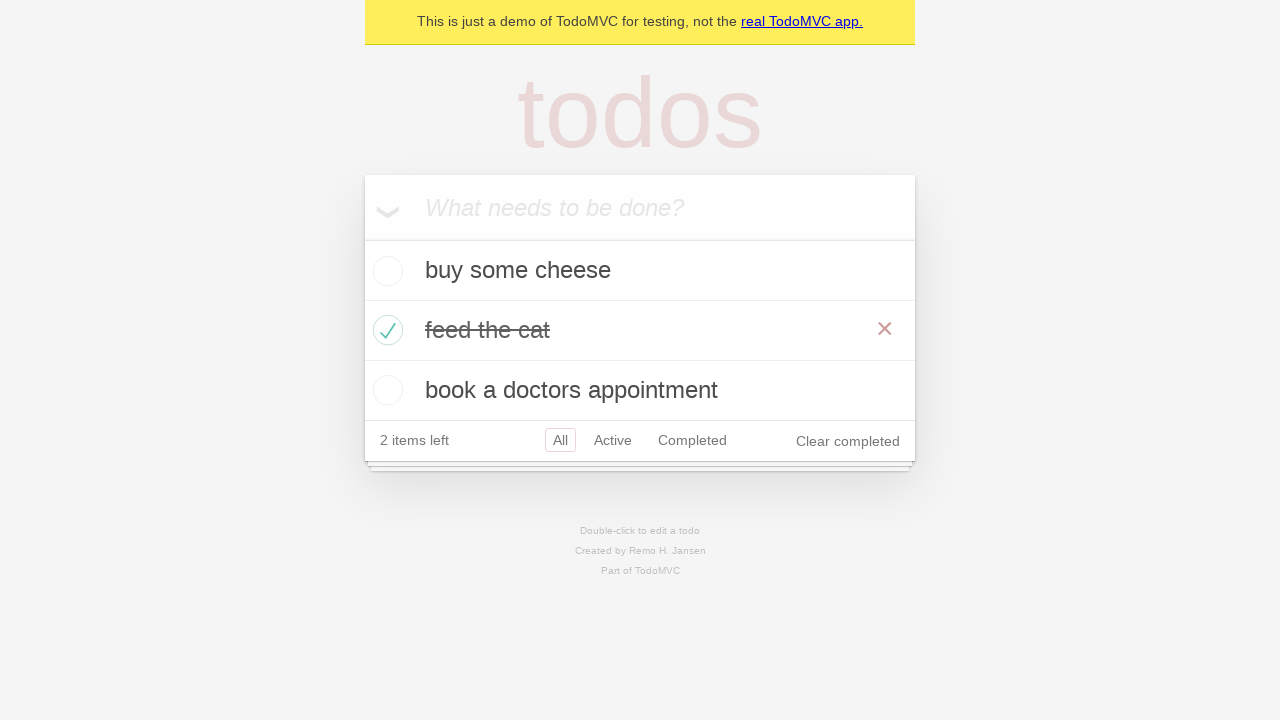

Clicked 'Active' filter to display active items only at (613, 440) on internal:role=link[name="Active"i]
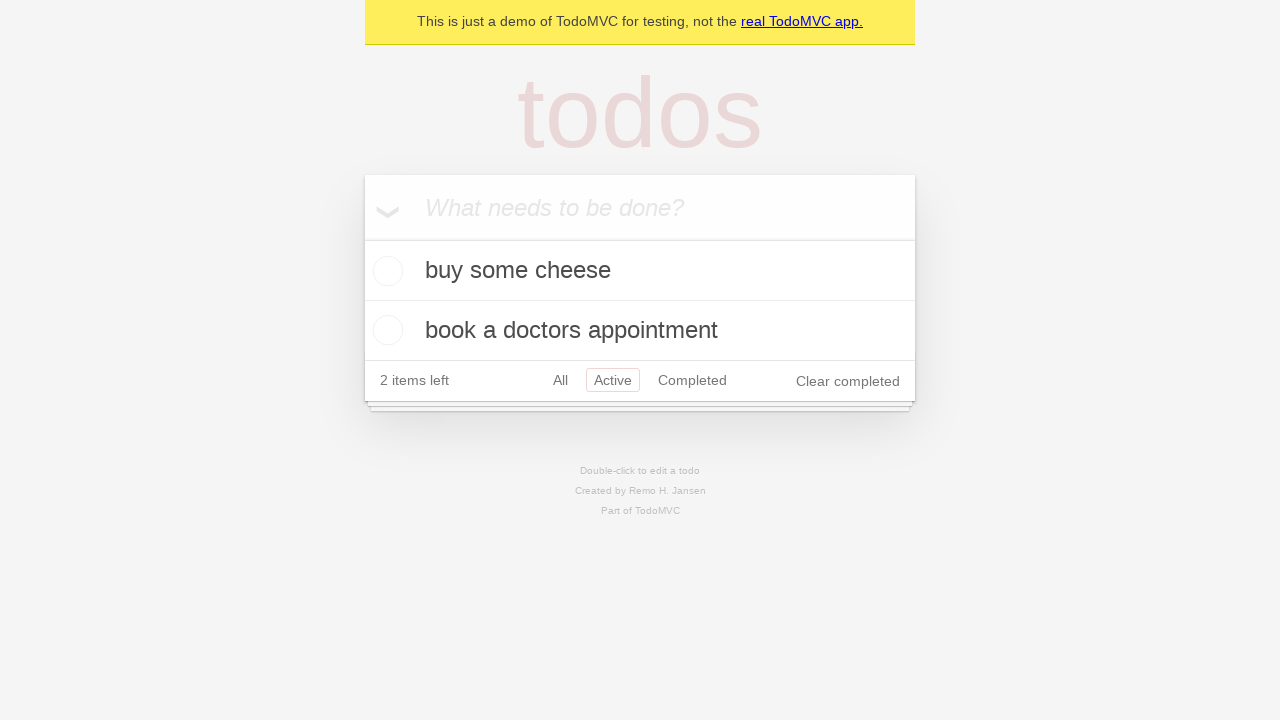

Clicked 'Completed' filter to display completed items only at (692, 380) on internal:role=link[name="Completed"i]
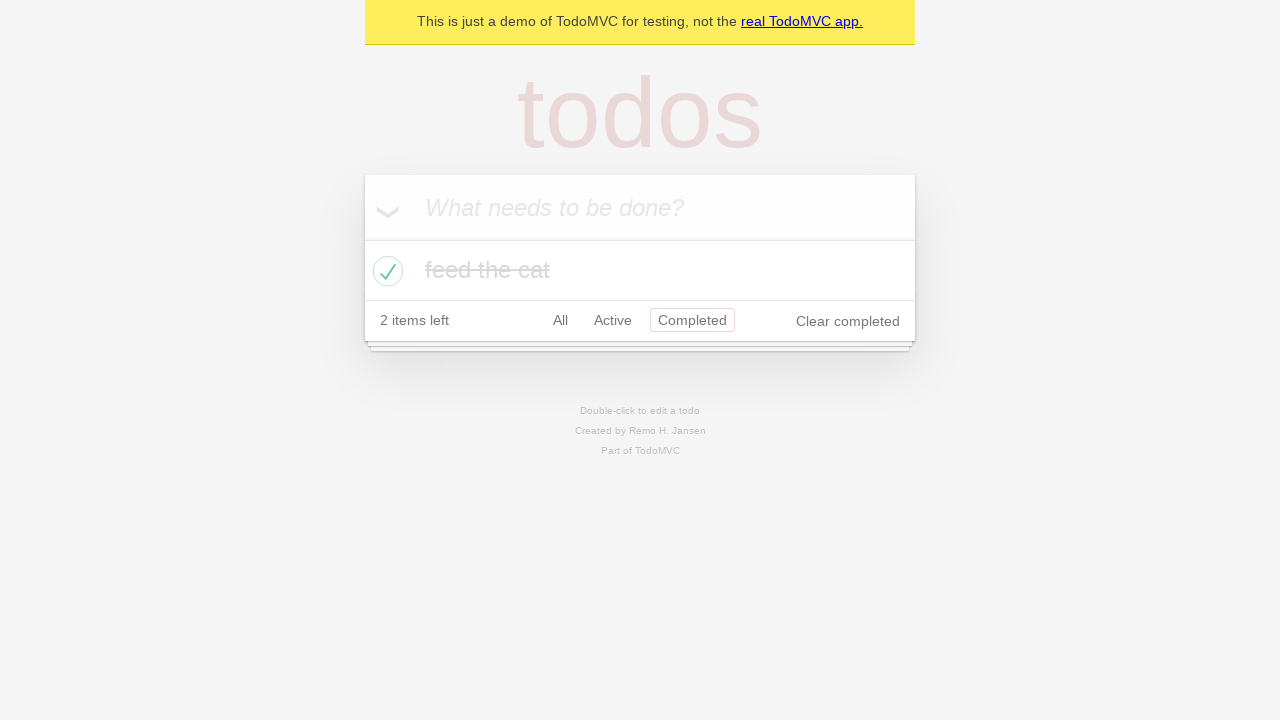

Clicked 'All' filter to display all todo items at (560, 320) on internal:role=link[name="All"i]
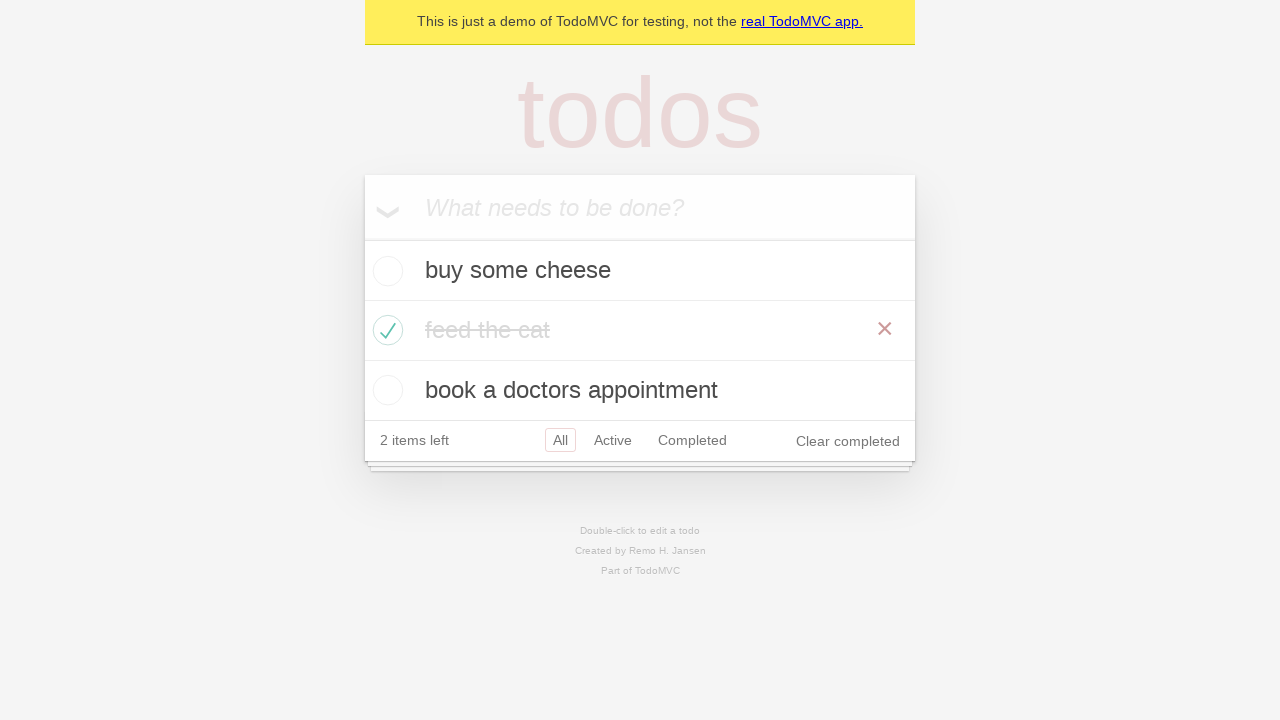

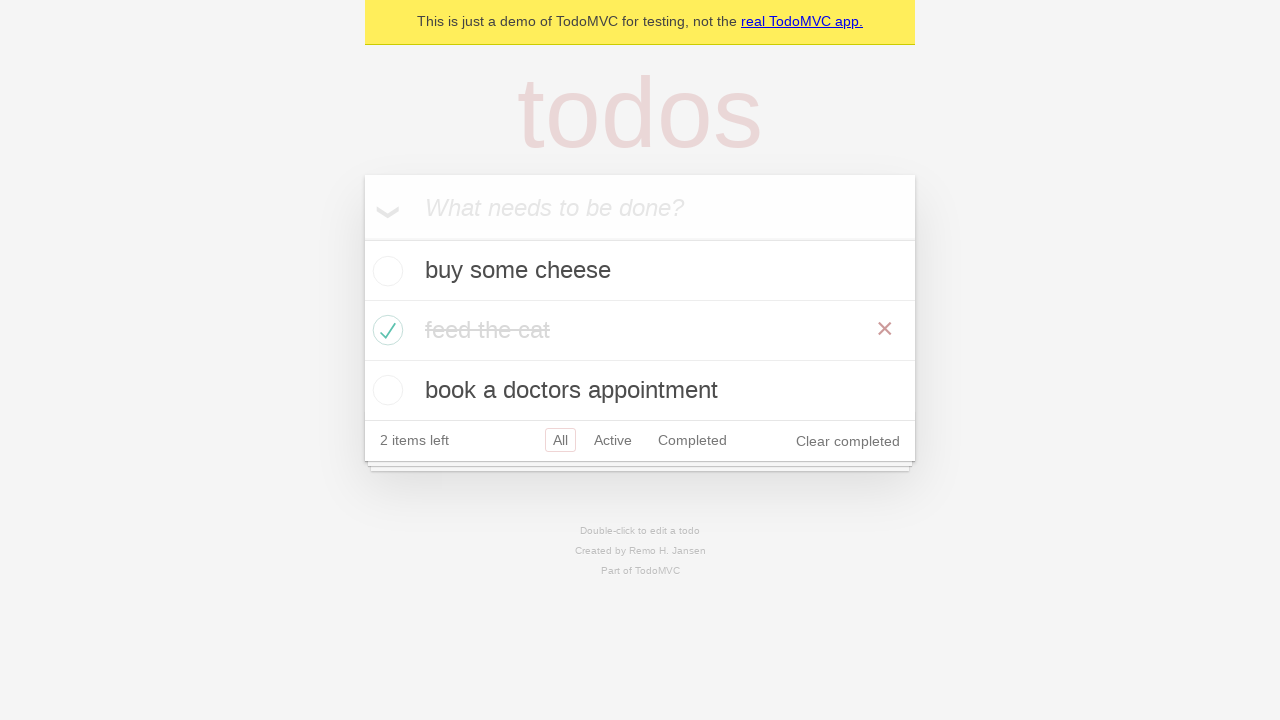